Tests keyboard and mouse actions on the source city input field including hover, click, typing, and context menu interactions.

Starting URL: https://www.apsrtconline.in/

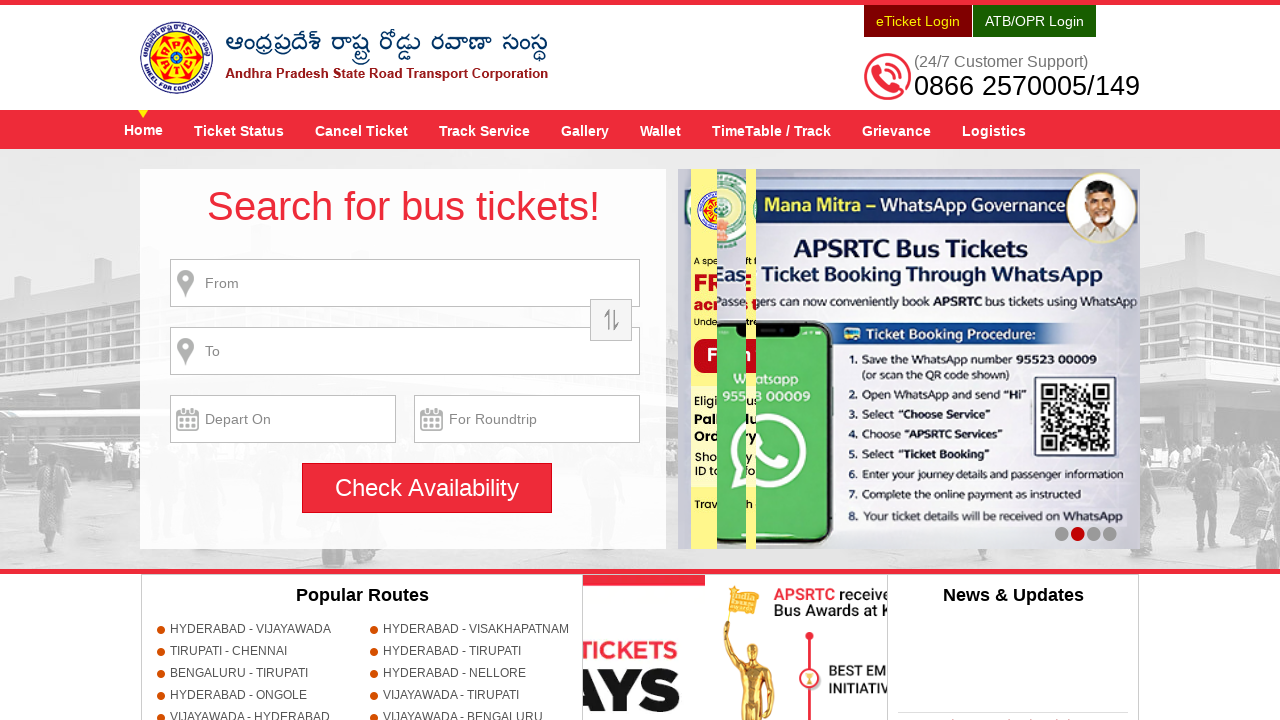

Hovered over source city input field at (405, 283) on input[name='source']
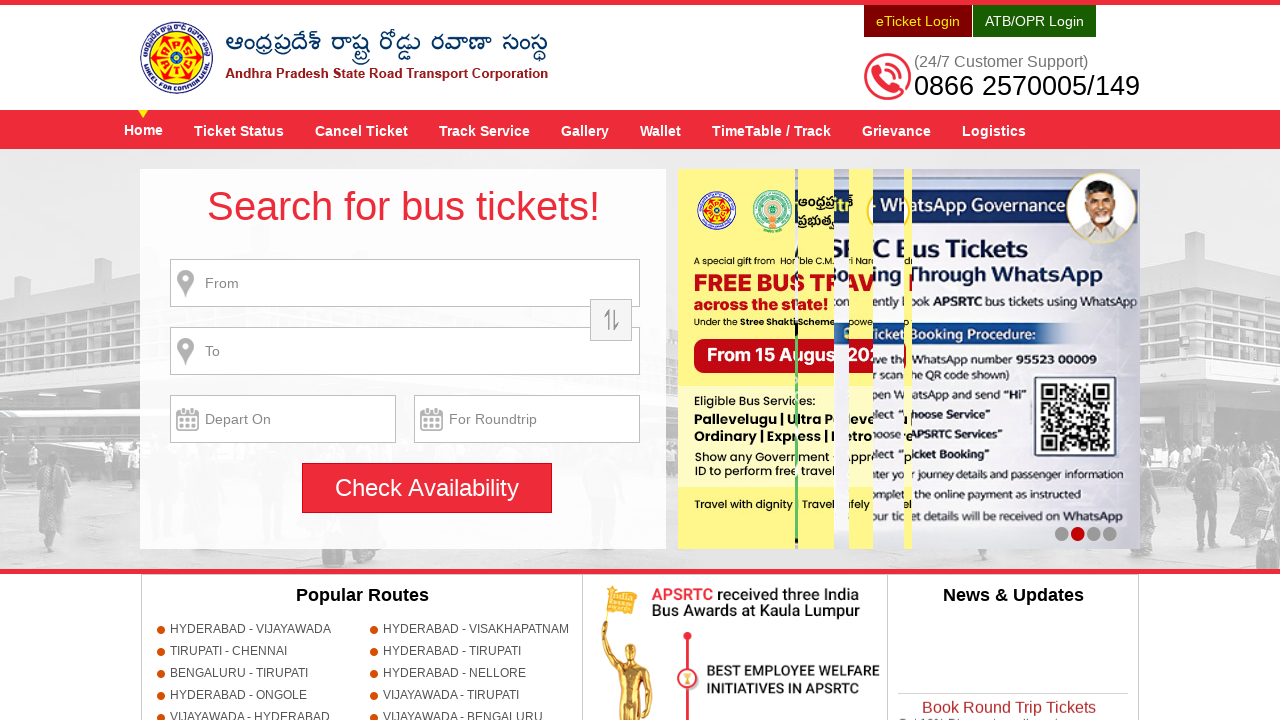

Clicked on source city input field at (405, 283) on input[name='source']
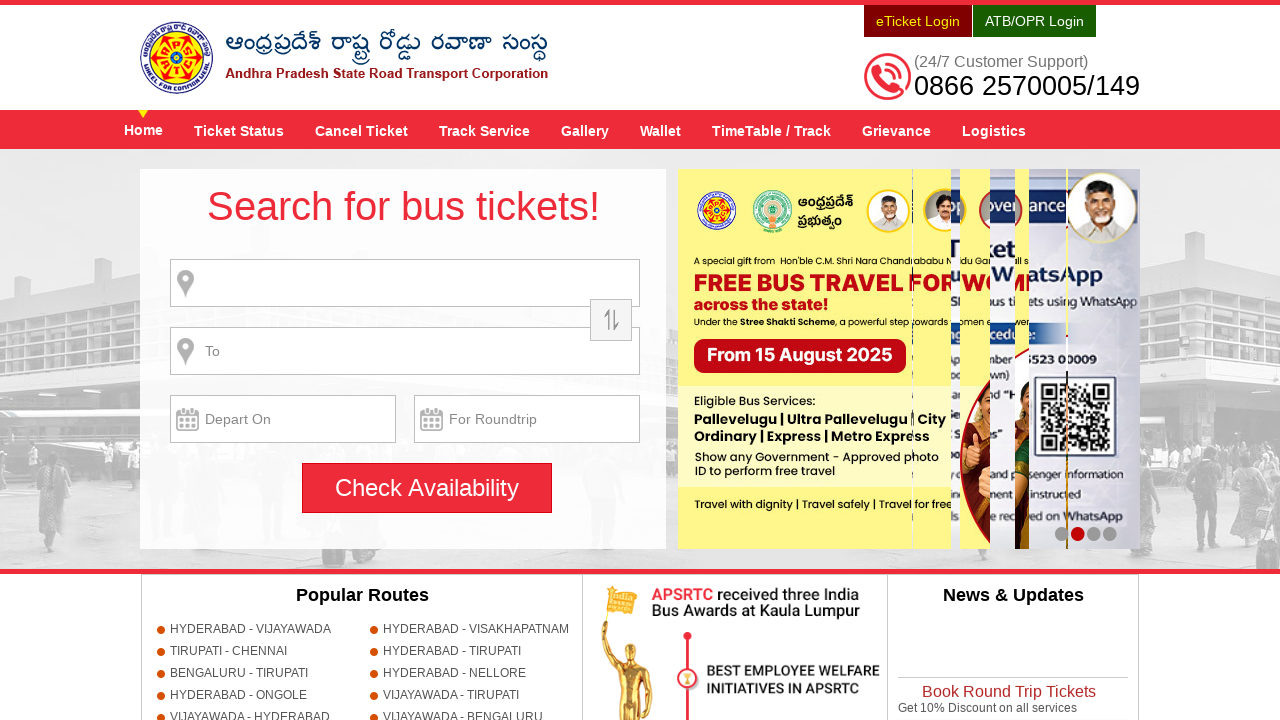

Typed 'KURNOOL' in source city input field on input[name='source']
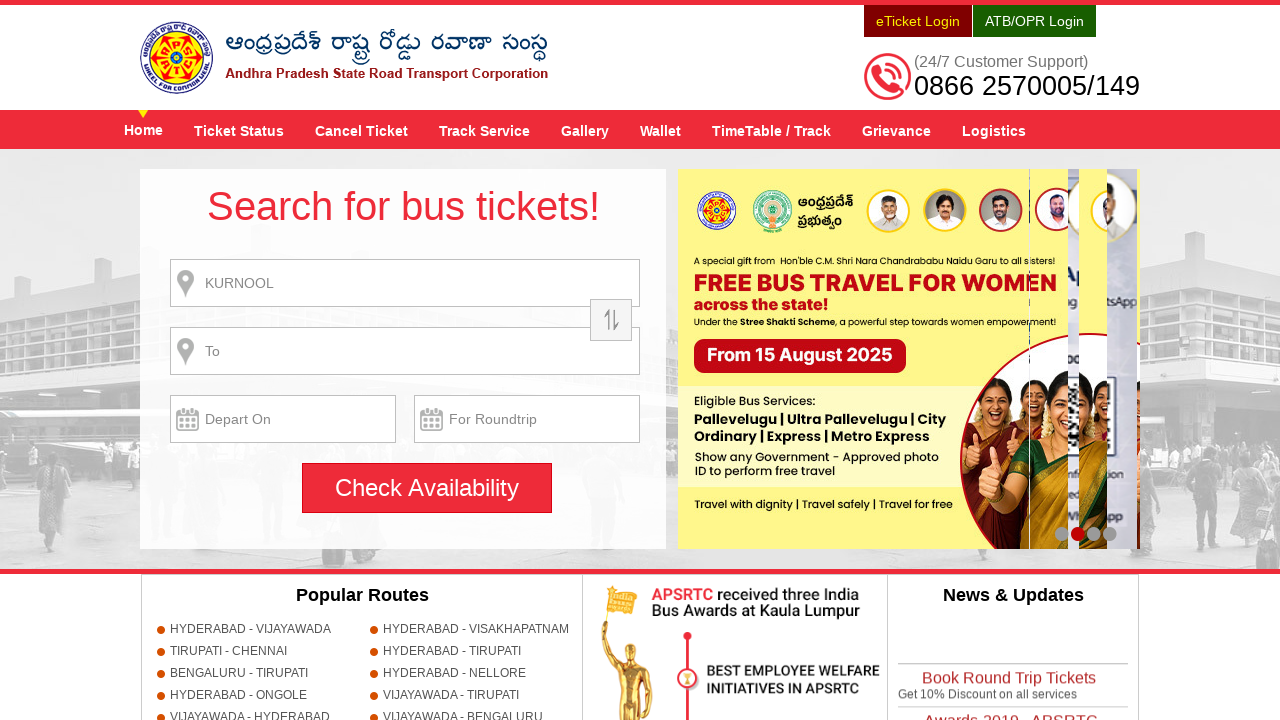

Pressed Enter key to confirm city selection
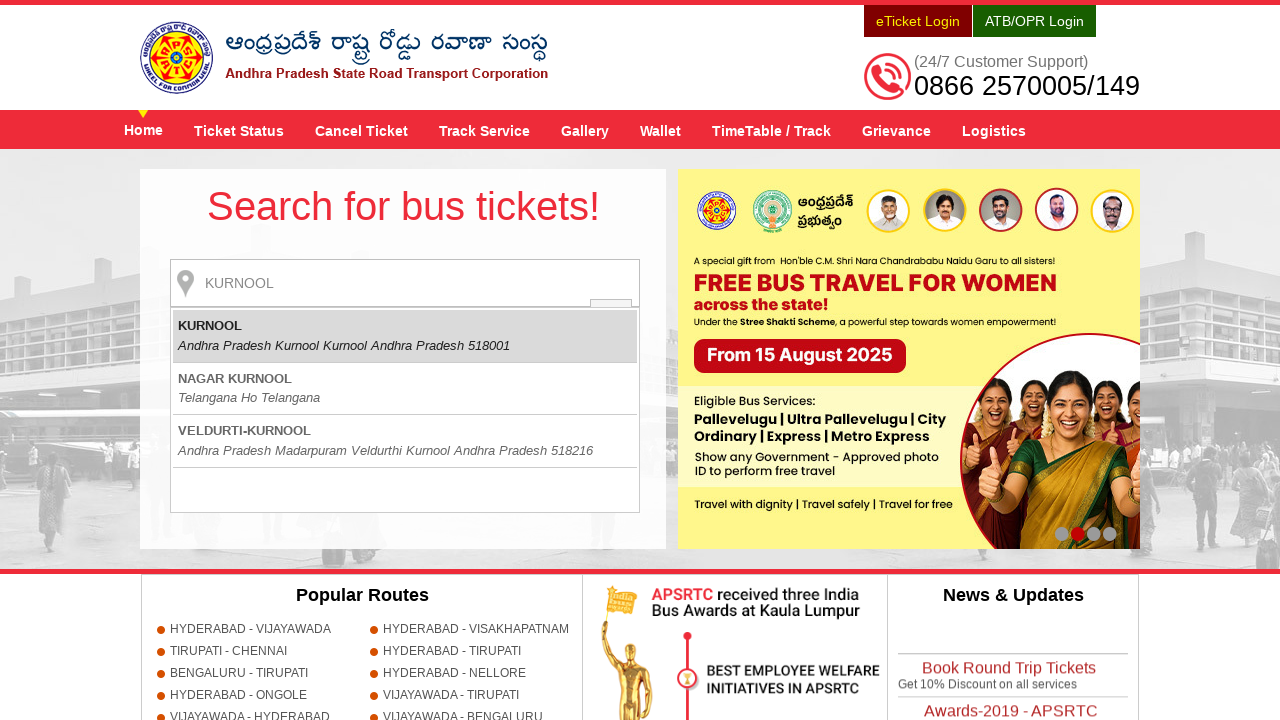

Double-clicked on source city input field at (405, 283) on input[name='source']
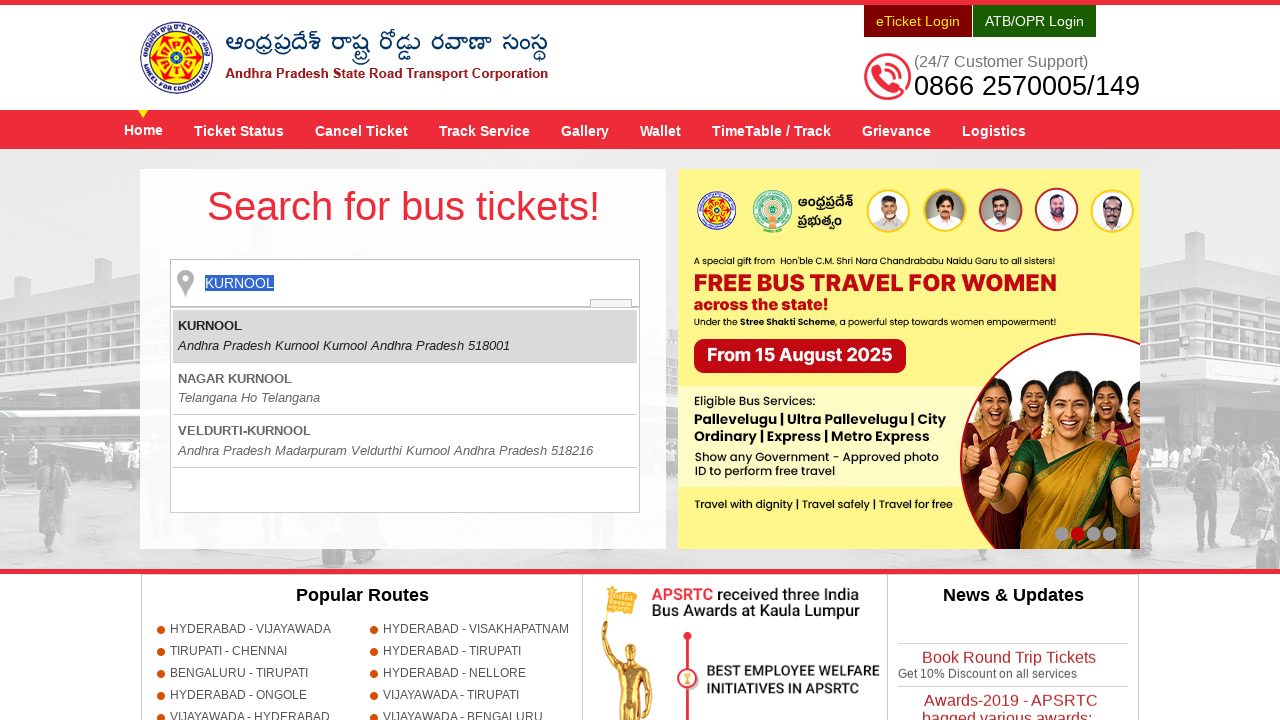

Right-clicked on source city input field to open context menu at (405, 283) on input[name='source']
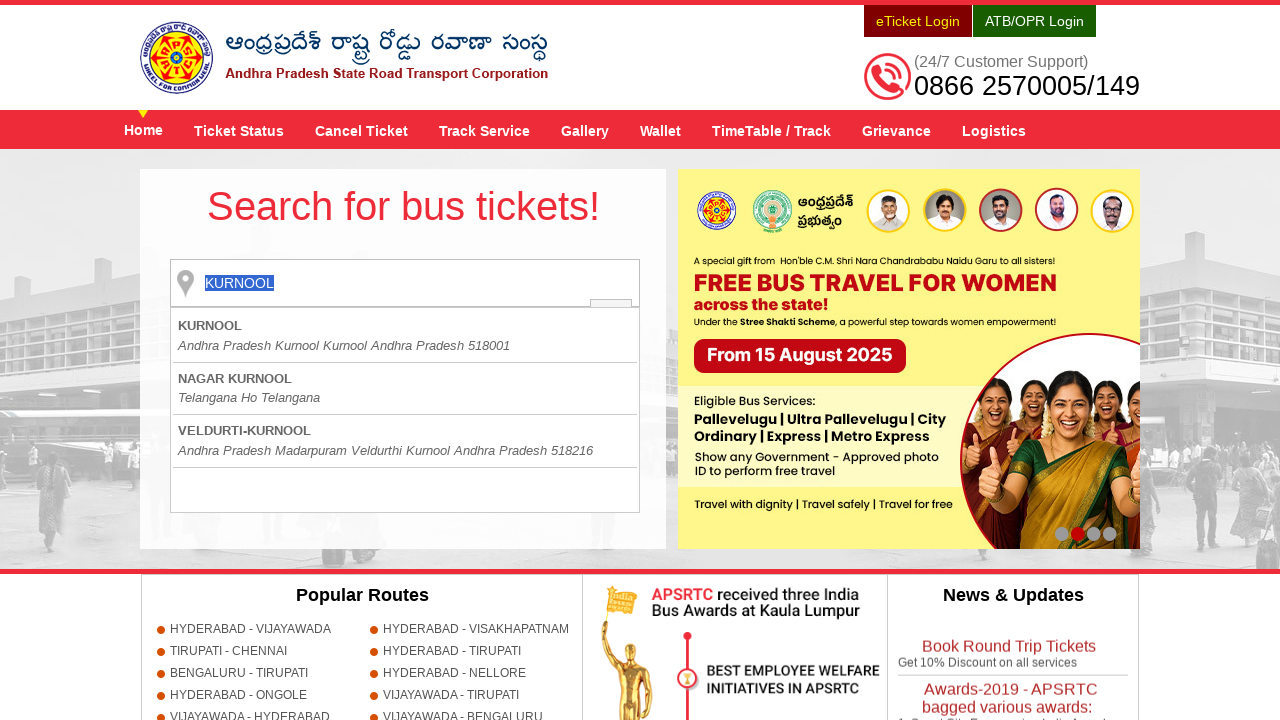

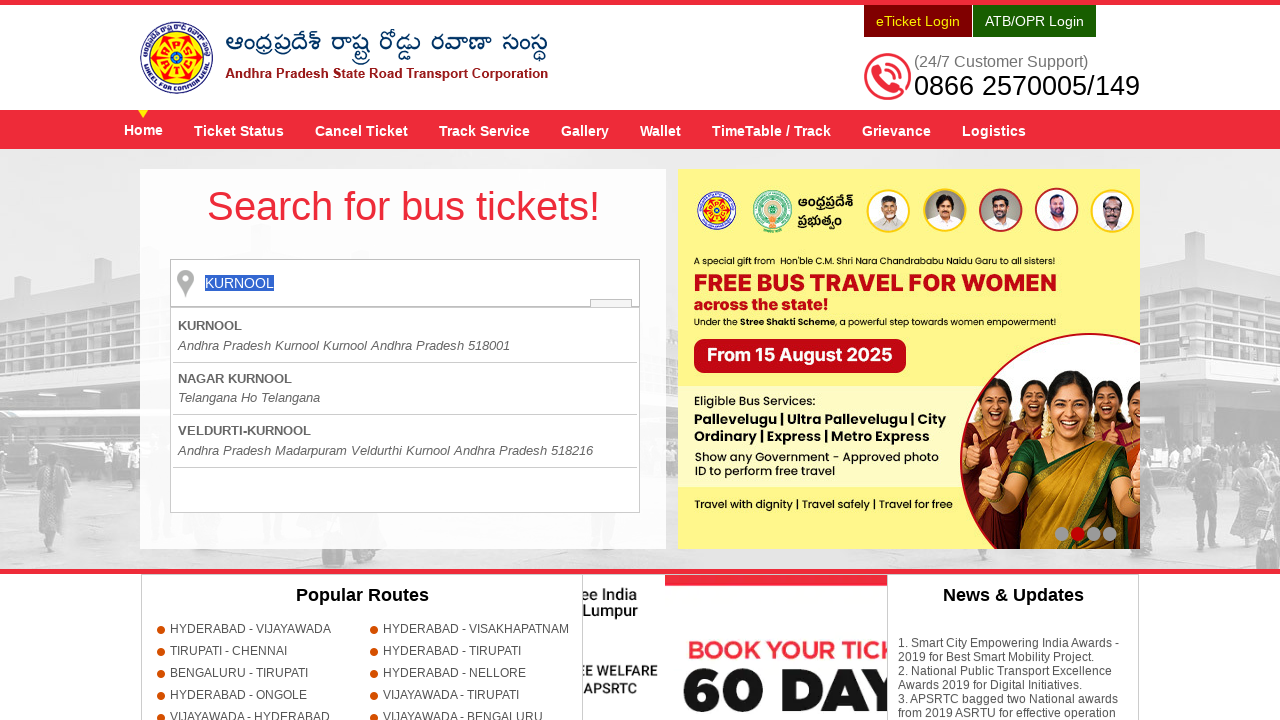